Tests that the todo counter displays the correct number of items

Starting URL: https://demo.playwright.dev/todomvc

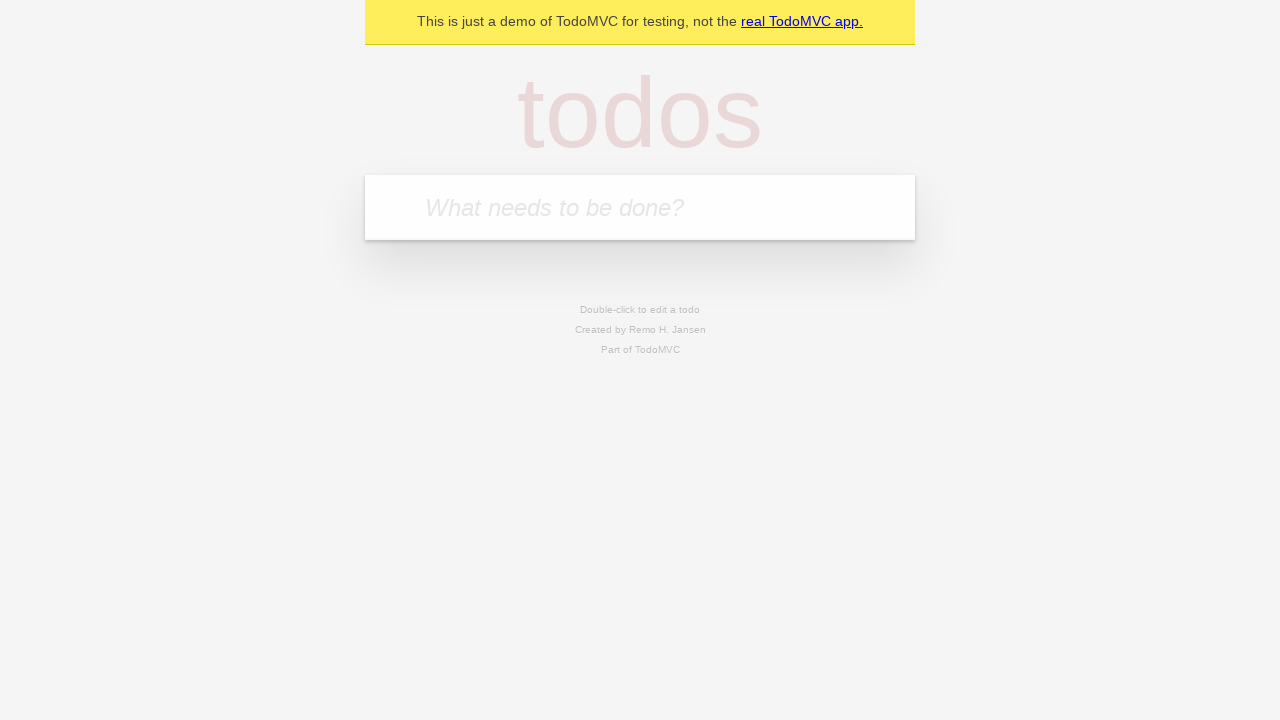

Filled new todo input with 'buy some cheese' on .new-todo
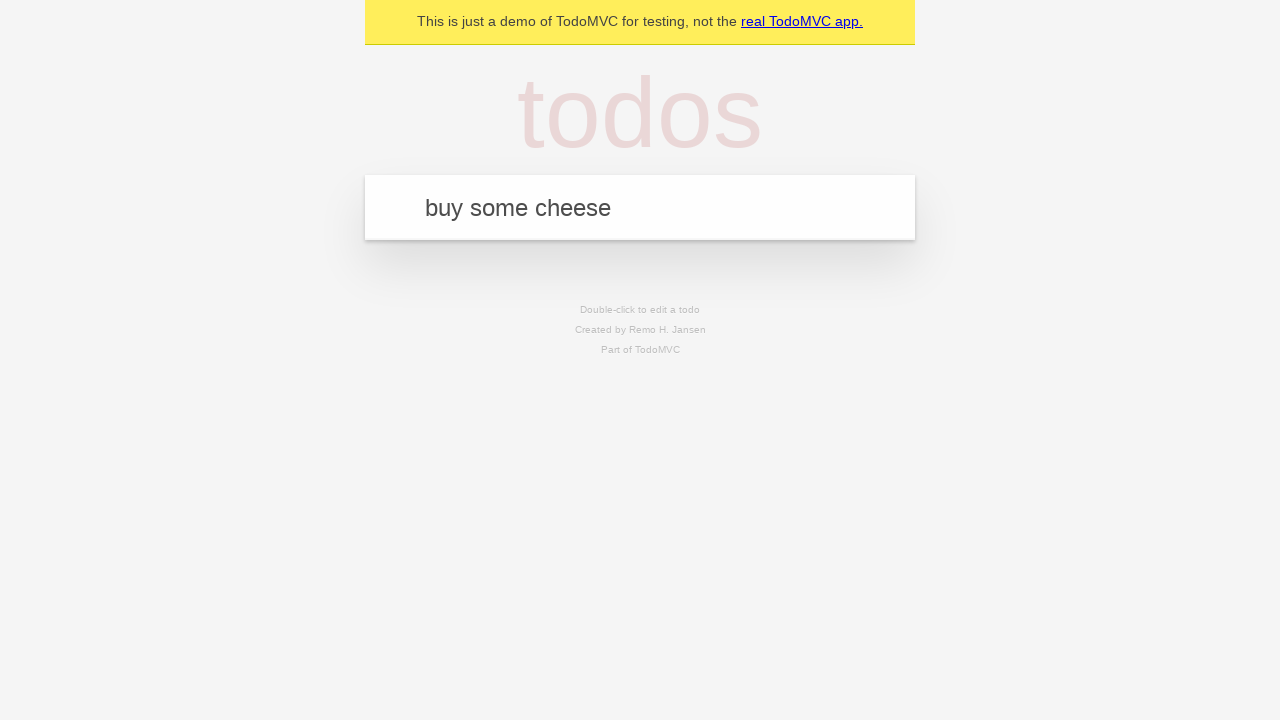

Pressed Enter to add first todo item on .new-todo
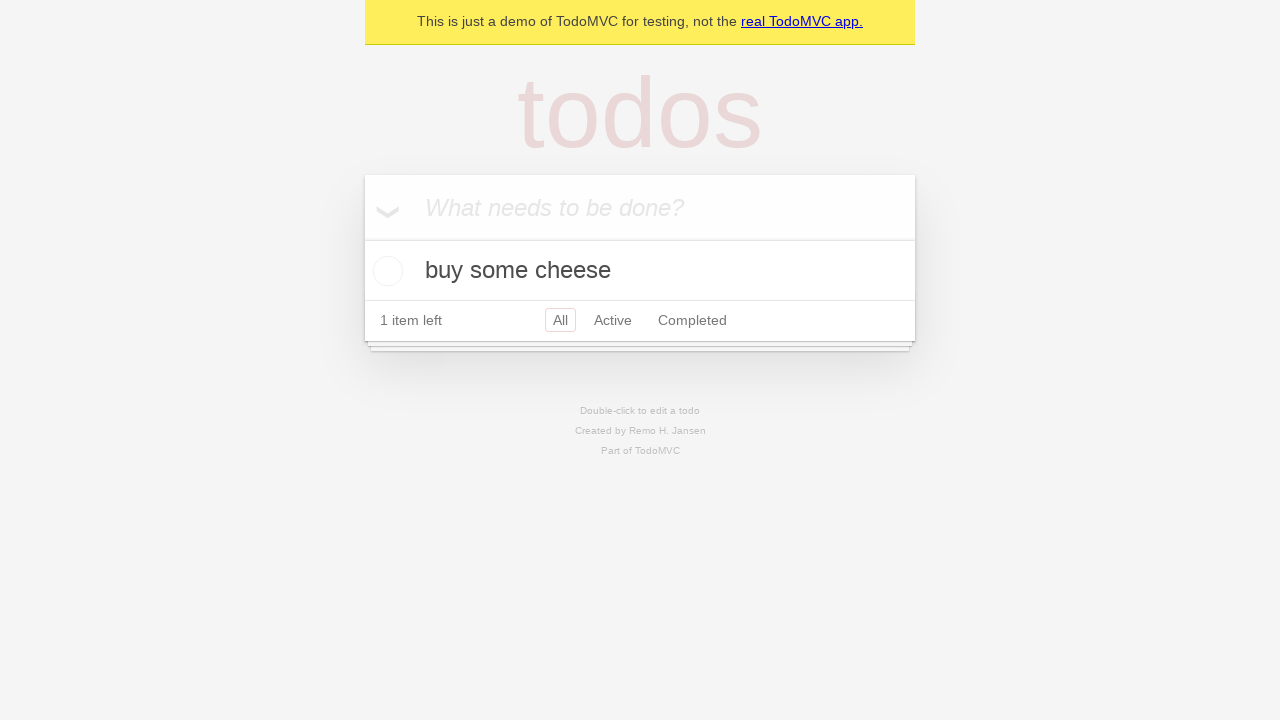

Todo counter element appeared on page
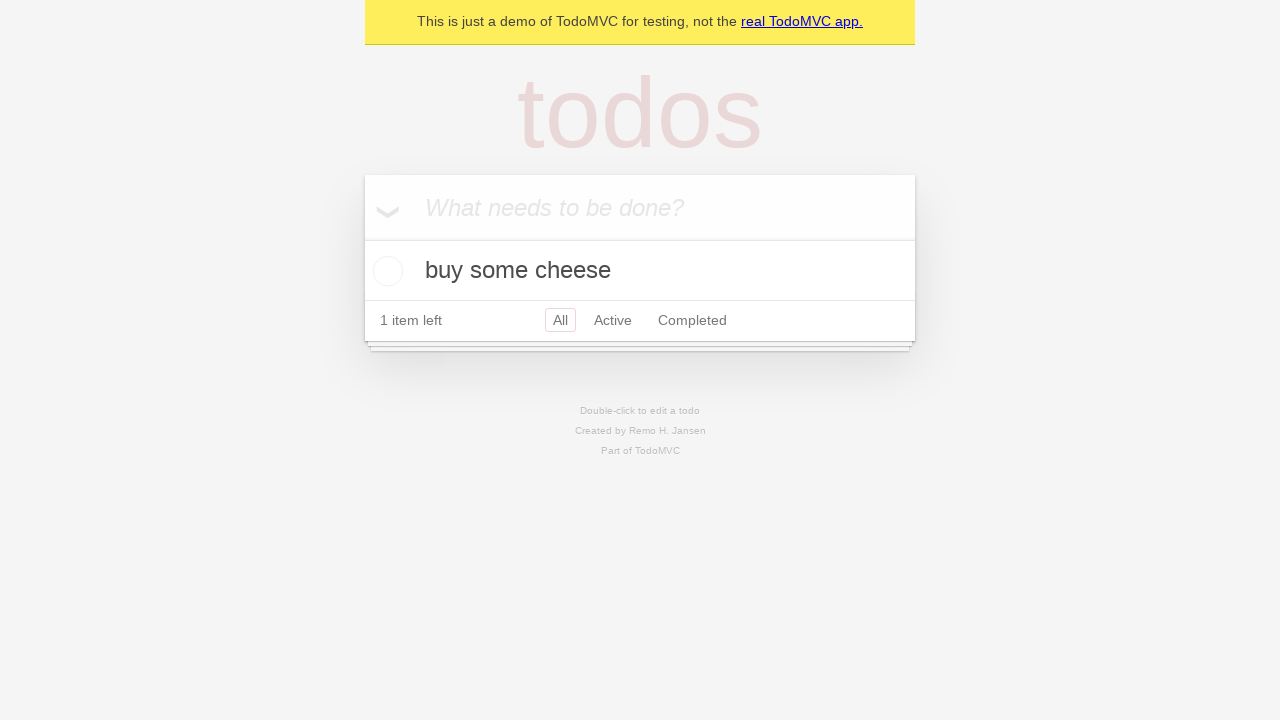

Filled new todo input with 'feed the cat' on .new-todo
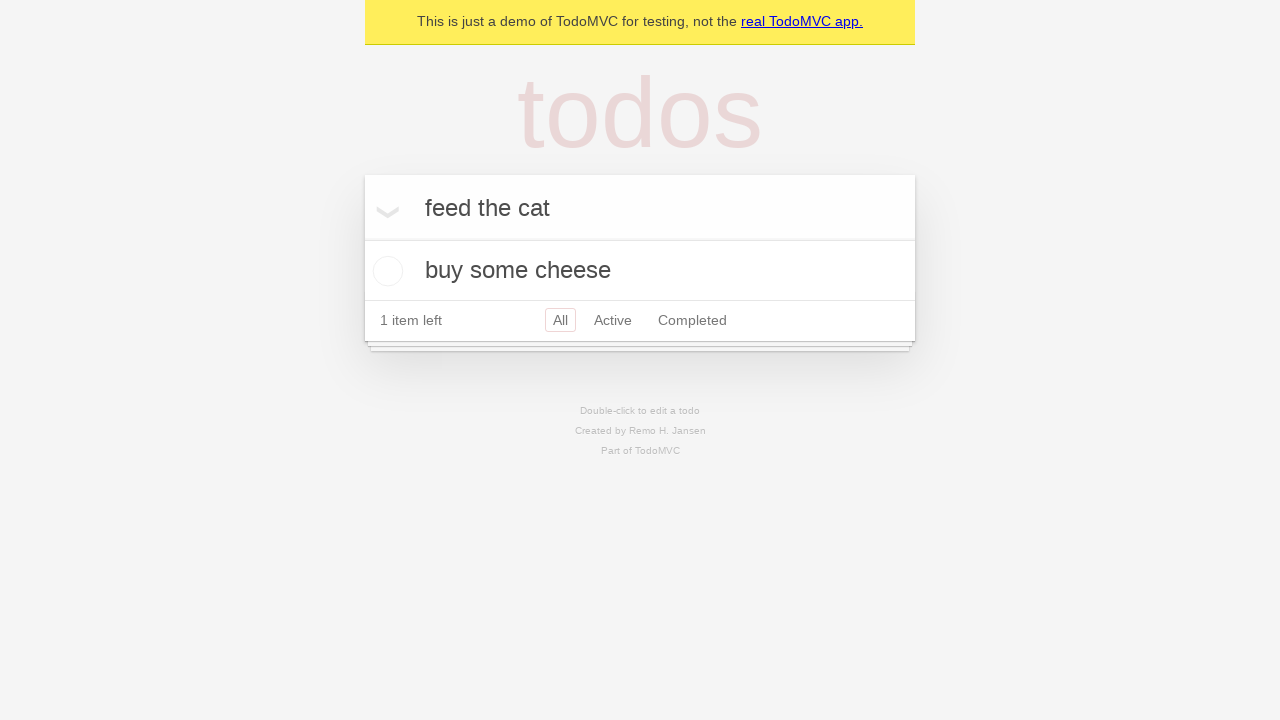

Pressed Enter to add second todo item on .new-todo
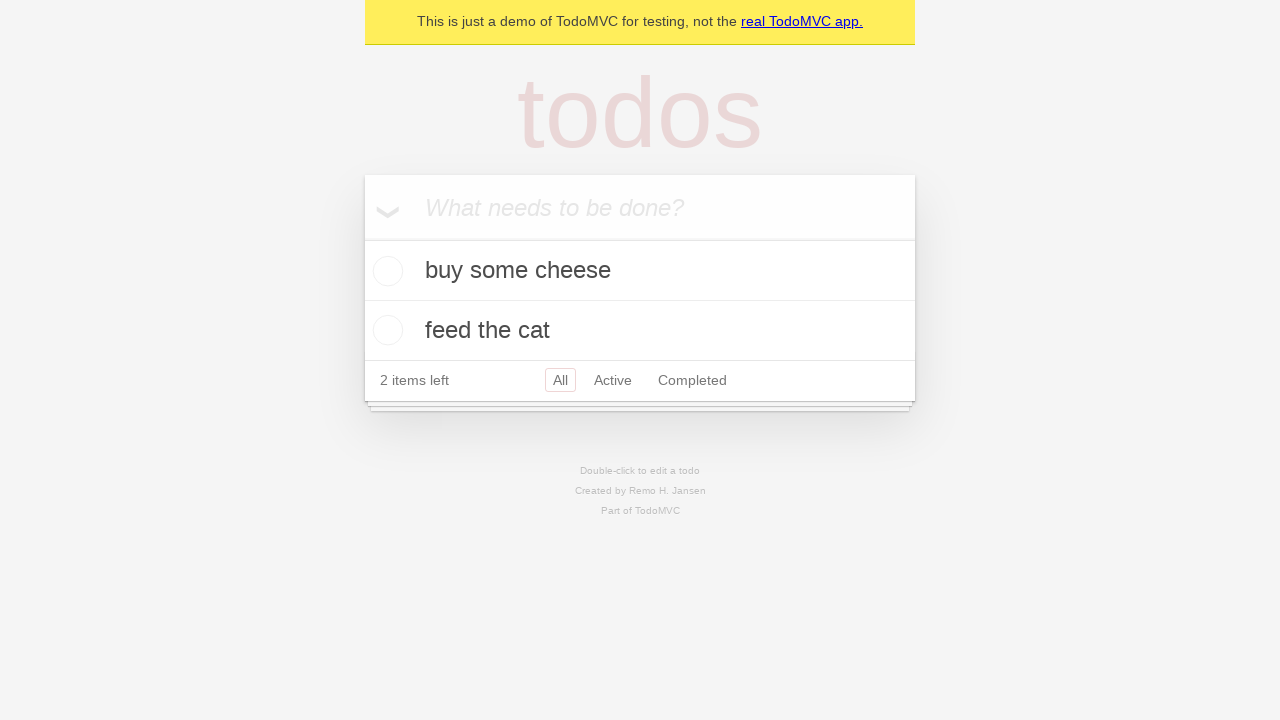

Verified that two todo items are now displayed in the list
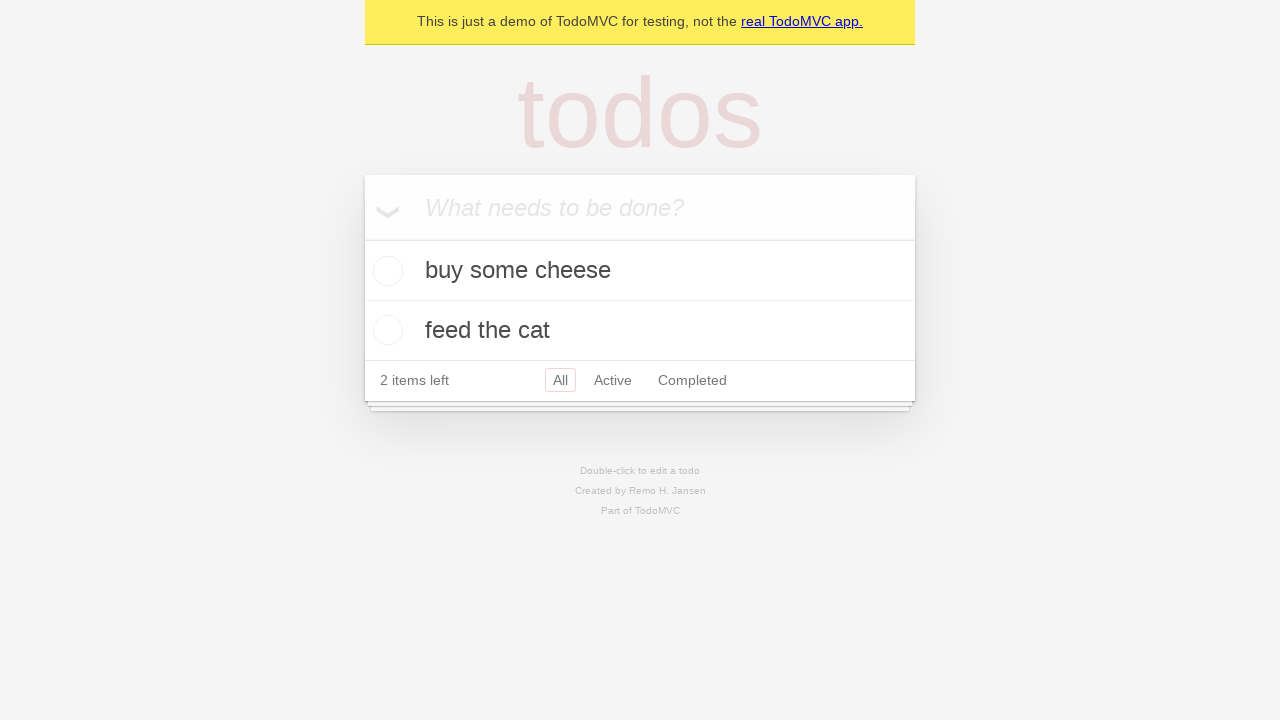

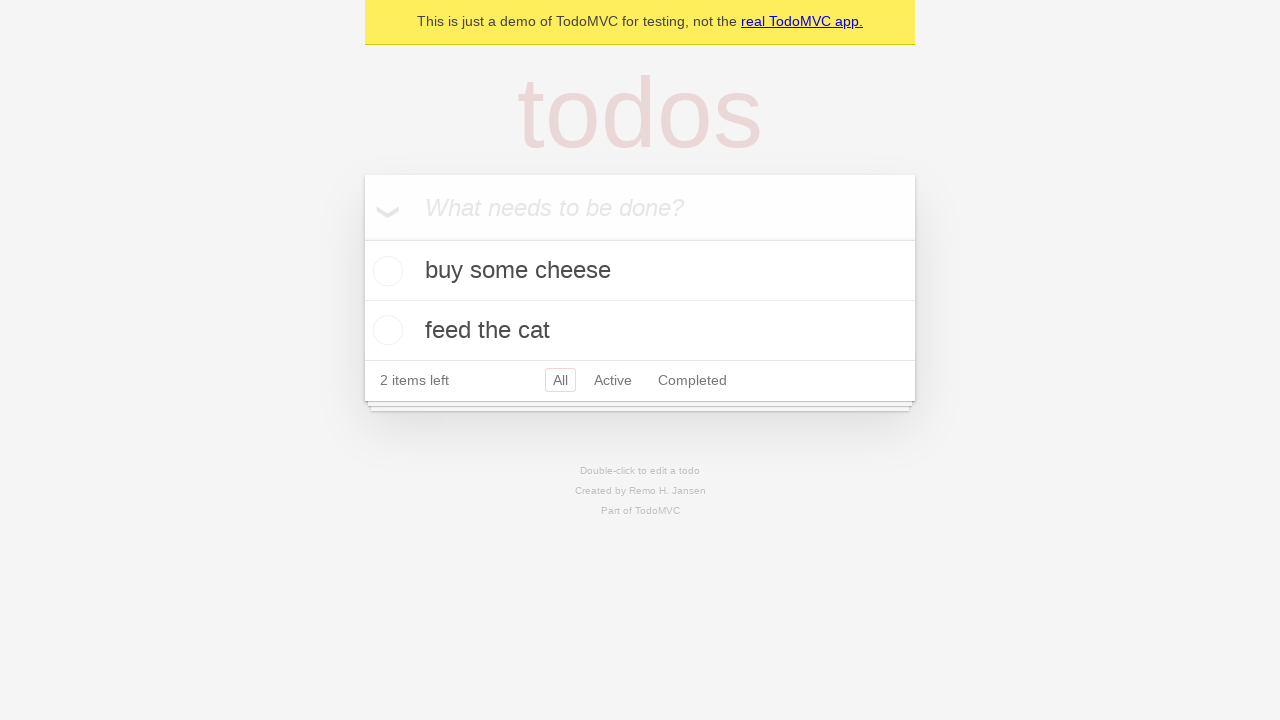